Tests clicking a button that has a dynamically generated ID by using an XPath selector based on the button's class instead of its ID.

Starting URL: http://uitestingplayground.com/dynamicid

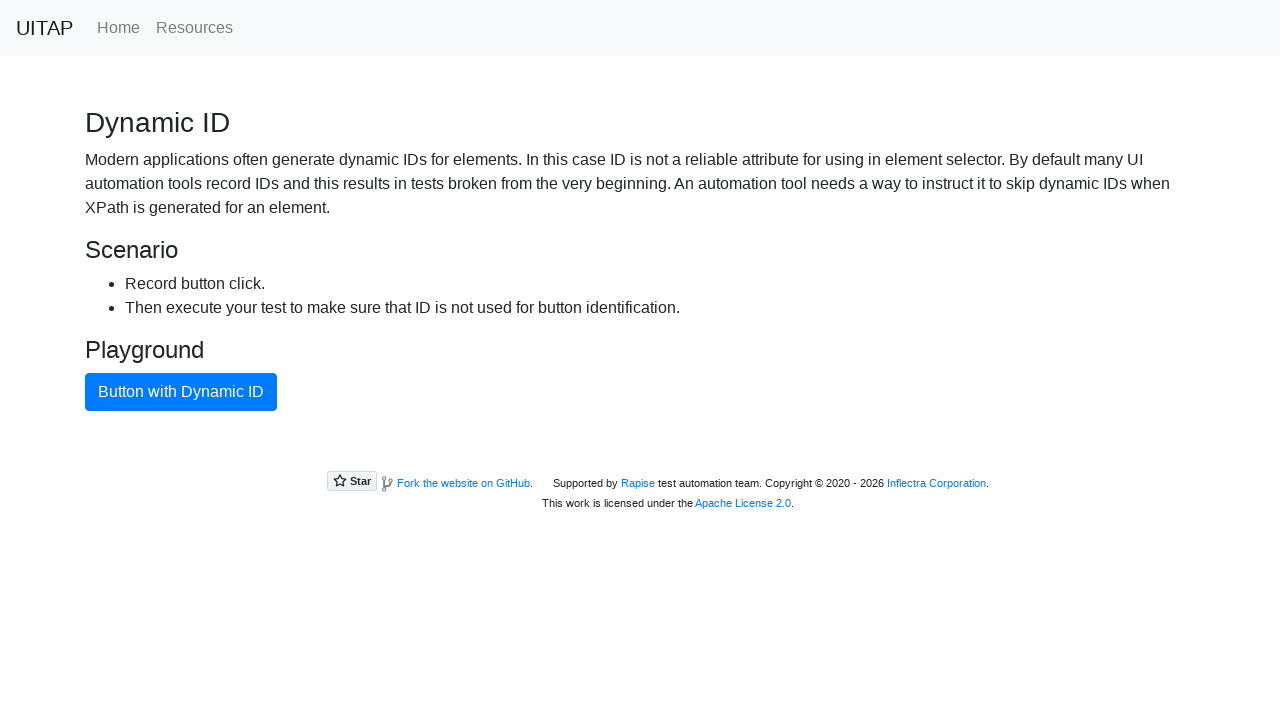

Clicked primary button with dynamically generated ID using XPath selector at (181, 392) on xpath=//button[contains(@class,'btn-primary')]
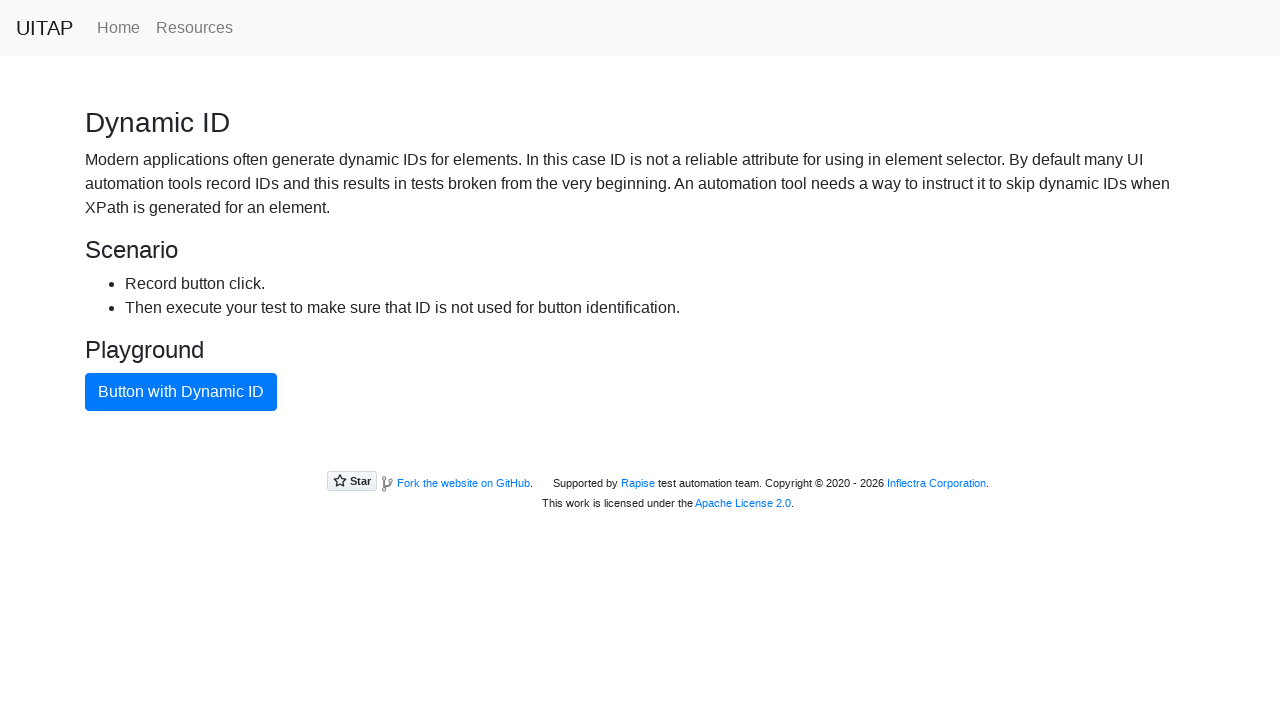

Verified primary button is still visible after click
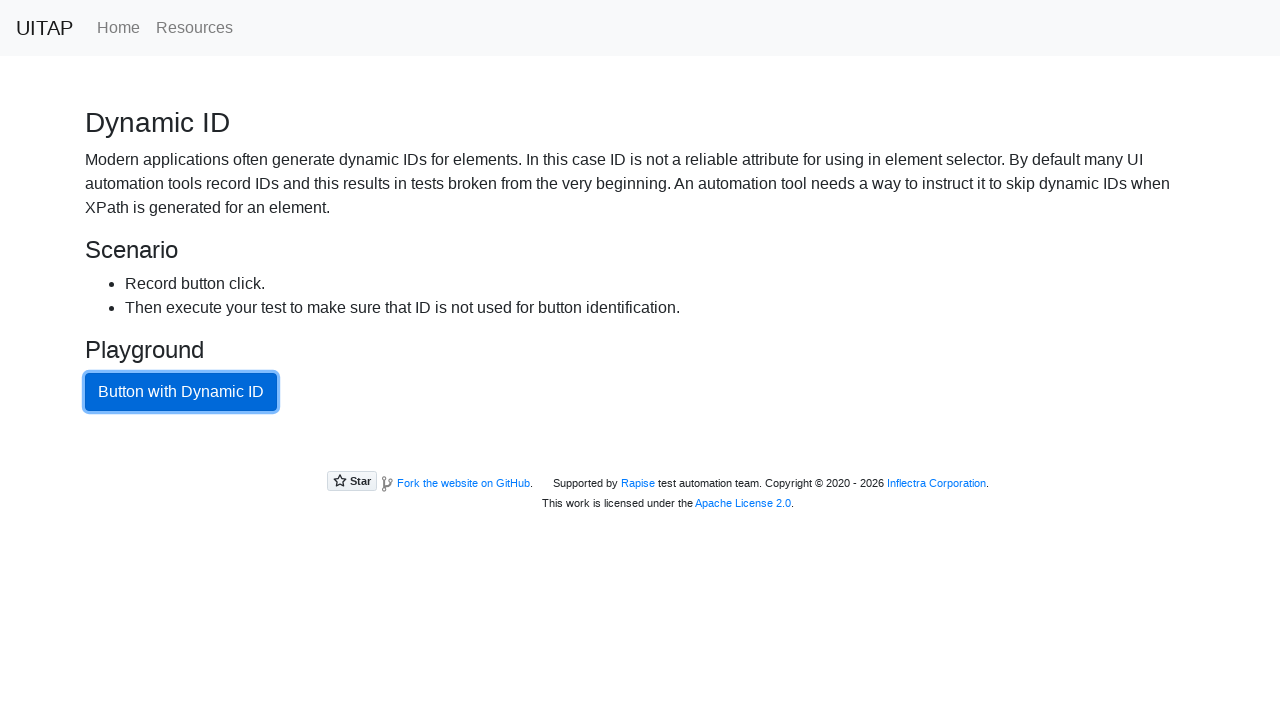

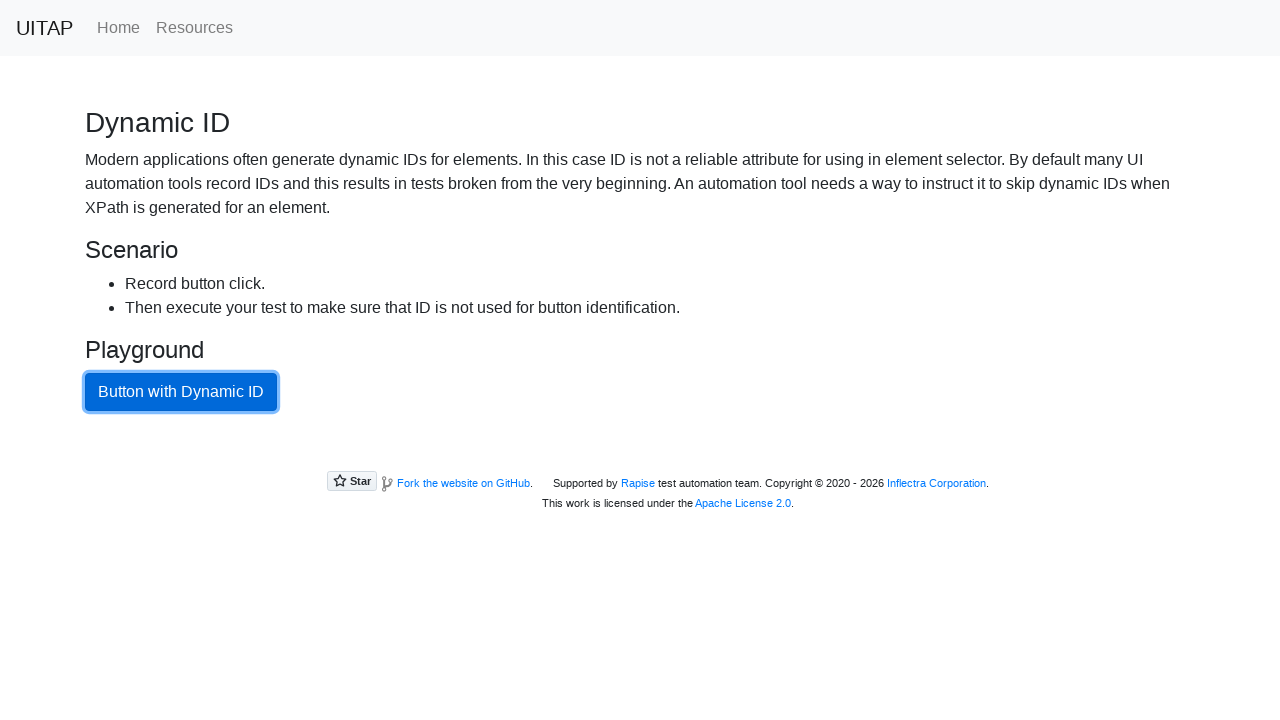